Tests dropdown and checkbox interactions on a travel booking form by adjusting passenger count and selecting discount options

Starting URL: https://rahulshettyacademy.com/dropdownsPractise/

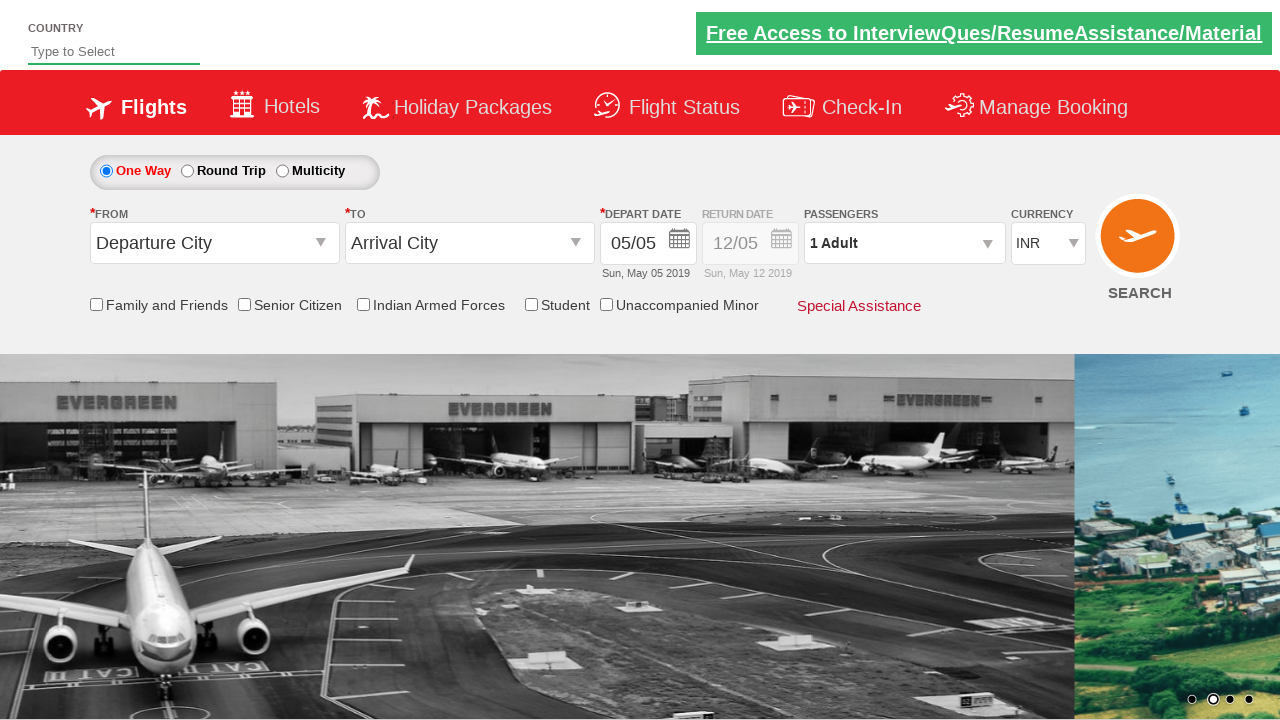

Retrieved initial passenger count text
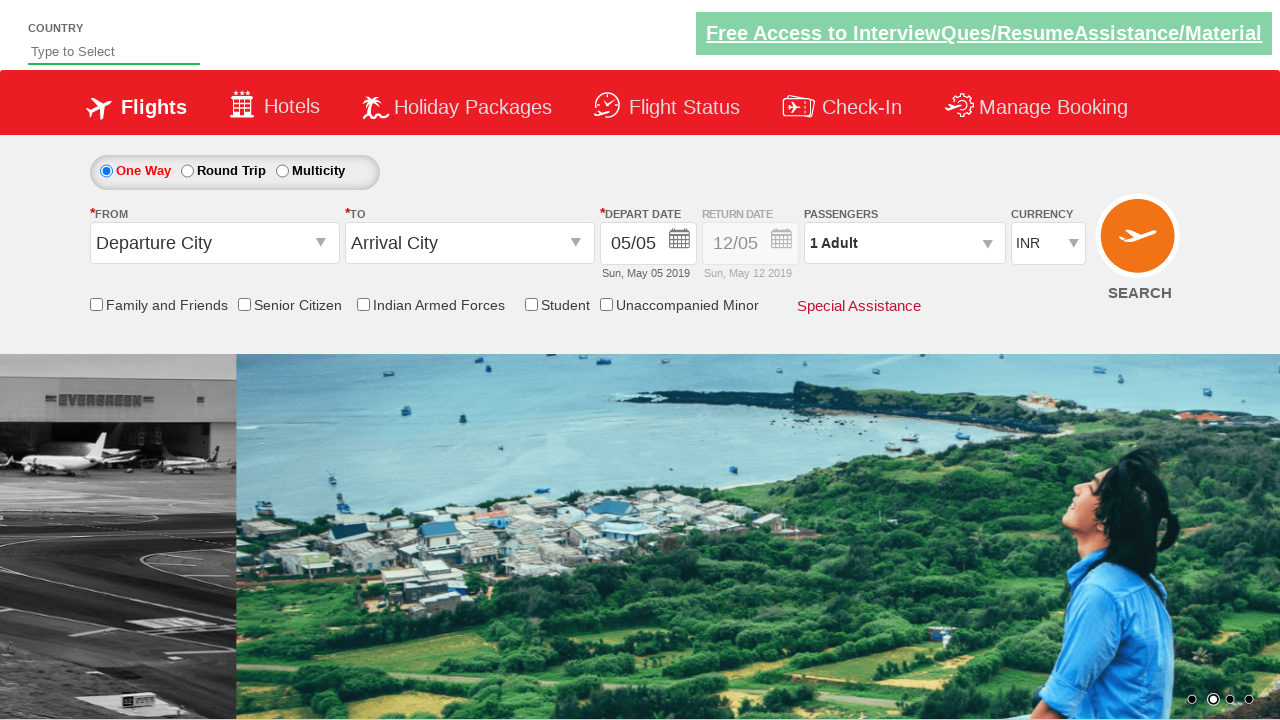

Clicked passenger info dropdown to open passenger selection at (904, 243) on #divpaxinfo
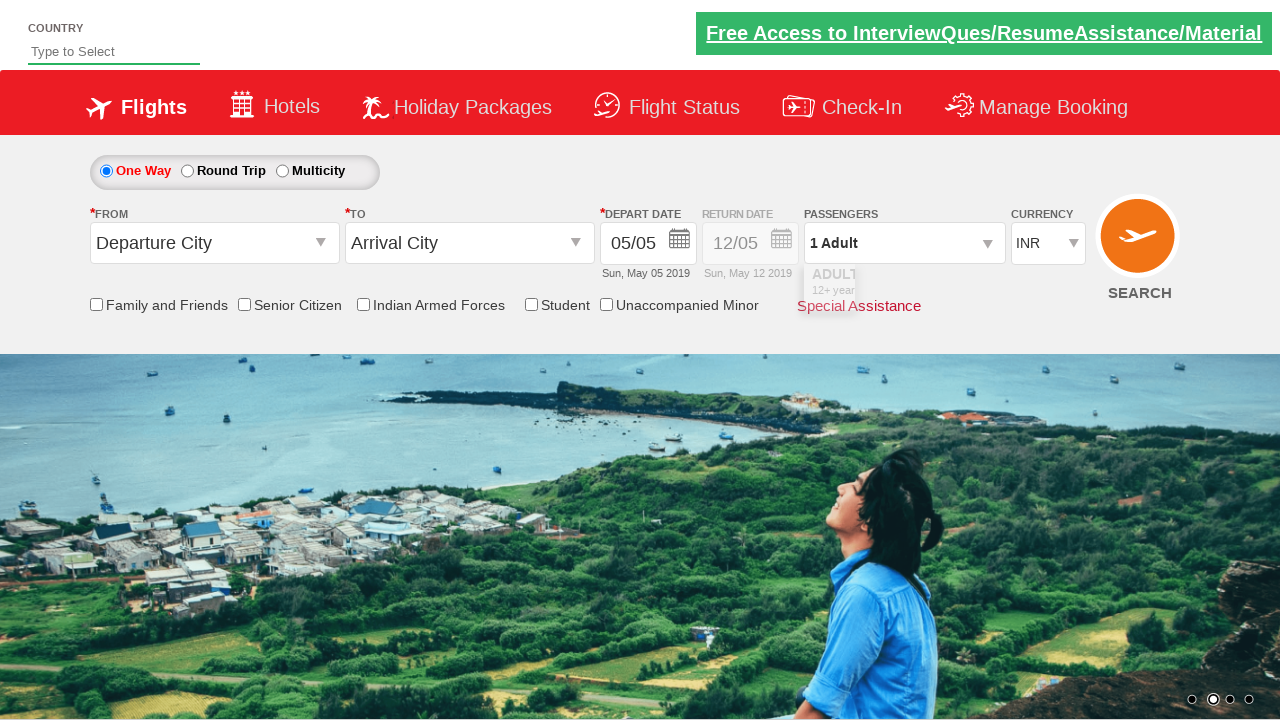

Waited for passenger dropdown to be ready
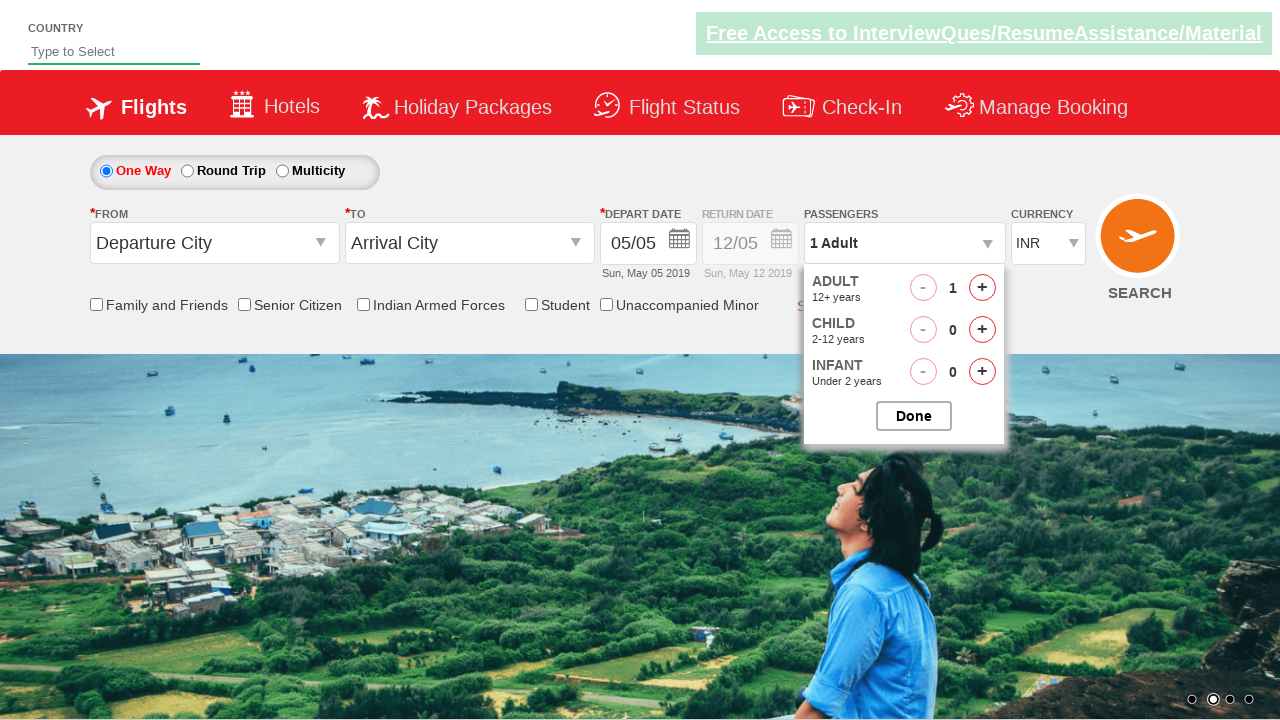

Incremented adult passenger count (iteration 1 of 5) at (982, 288) on #hrefIncAdt
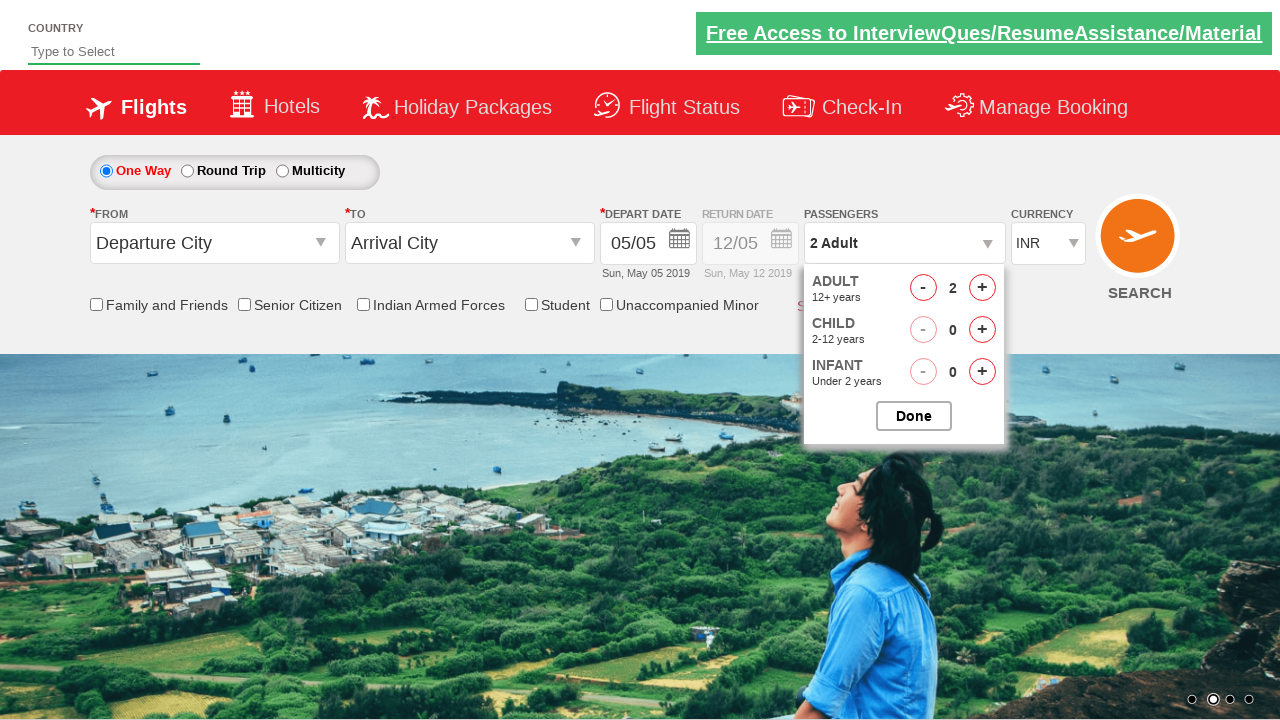

Incremented adult passenger count (iteration 2 of 5) at (982, 288) on #hrefIncAdt
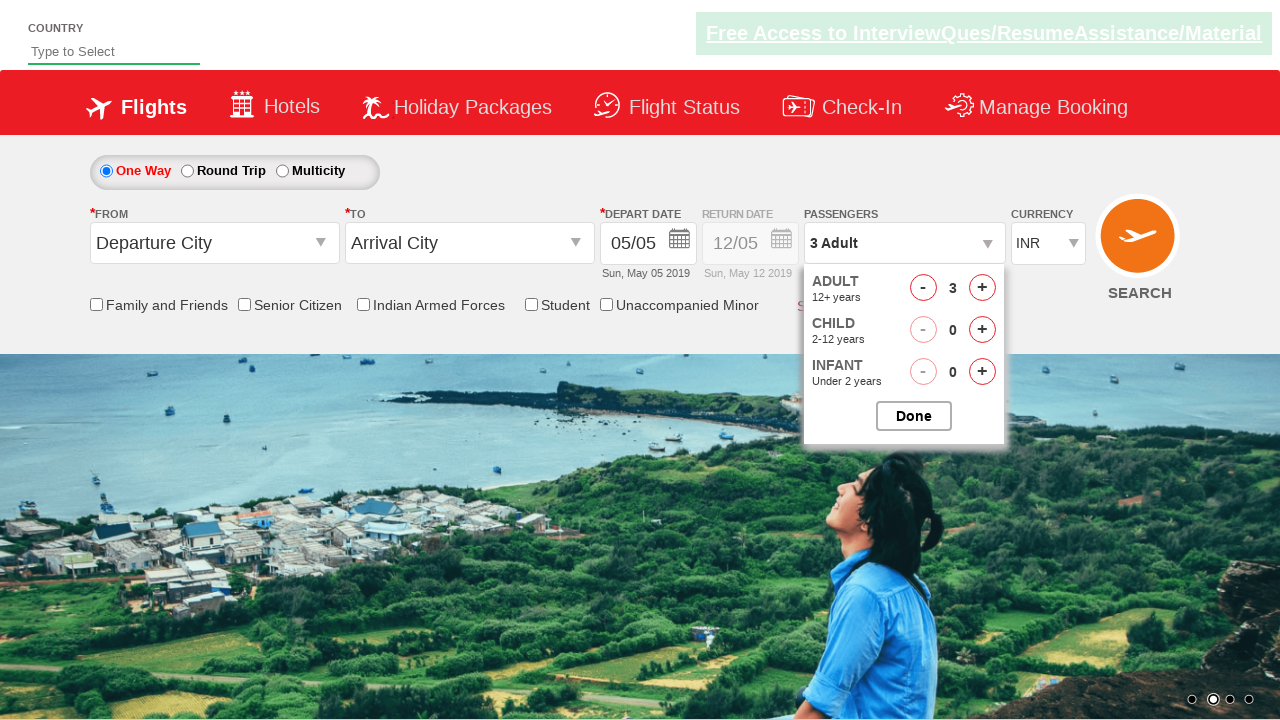

Incremented adult passenger count (iteration 3 of 5) at (982, 288) on #hrefIncAdt
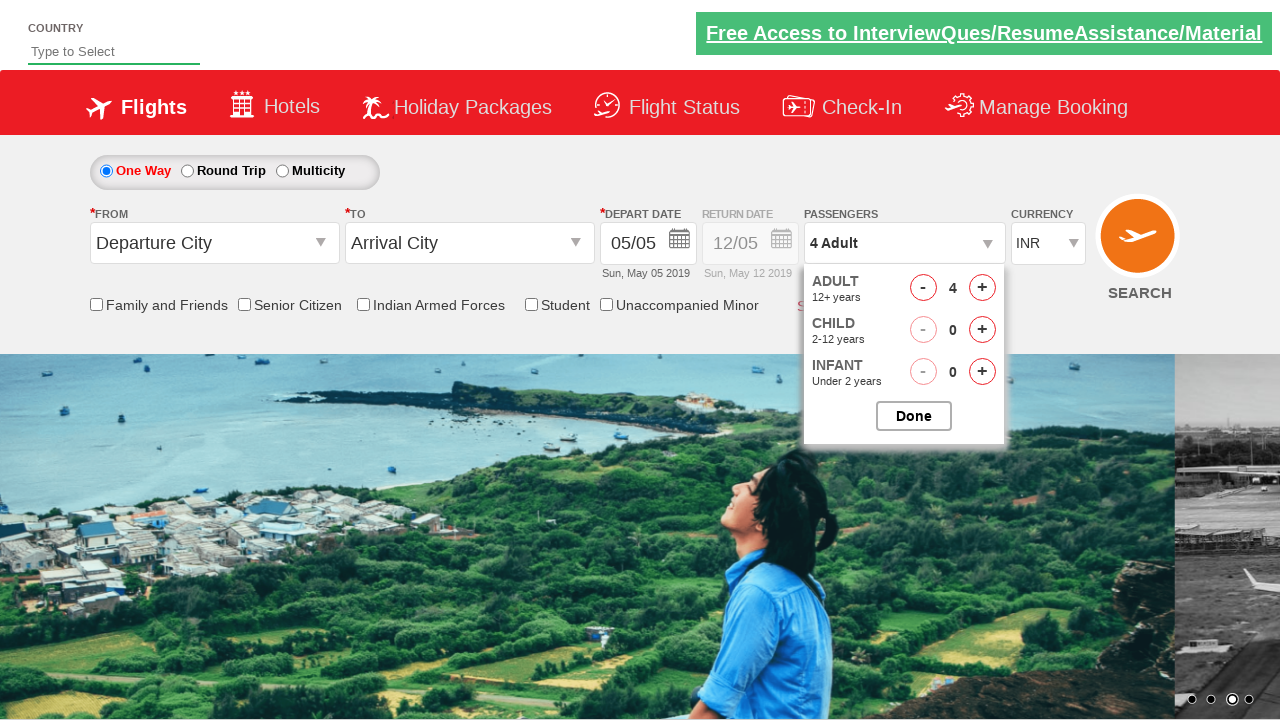

Incremented adult passenger count (iteration 4 of 5) at (982, 288) on #hrefIncAdt
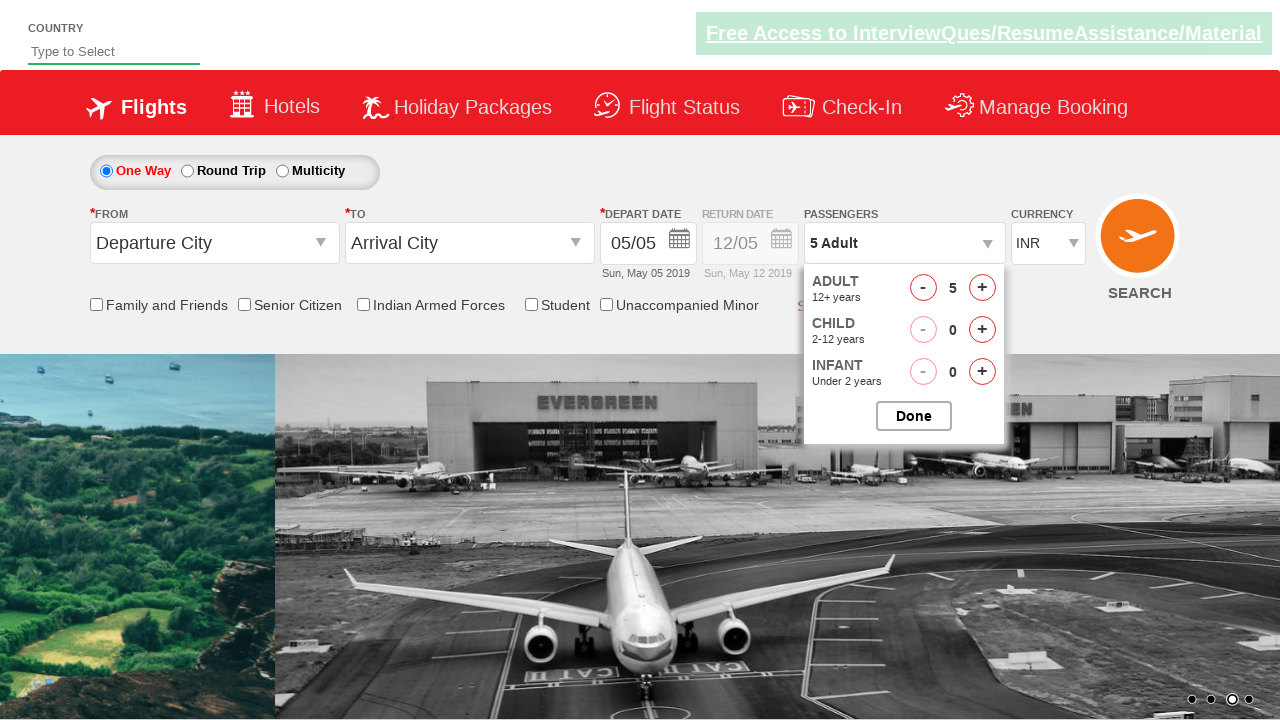

Incremented adult passenger count (iteration 5 of 5) at (982, 288) on #hrefIncAdt
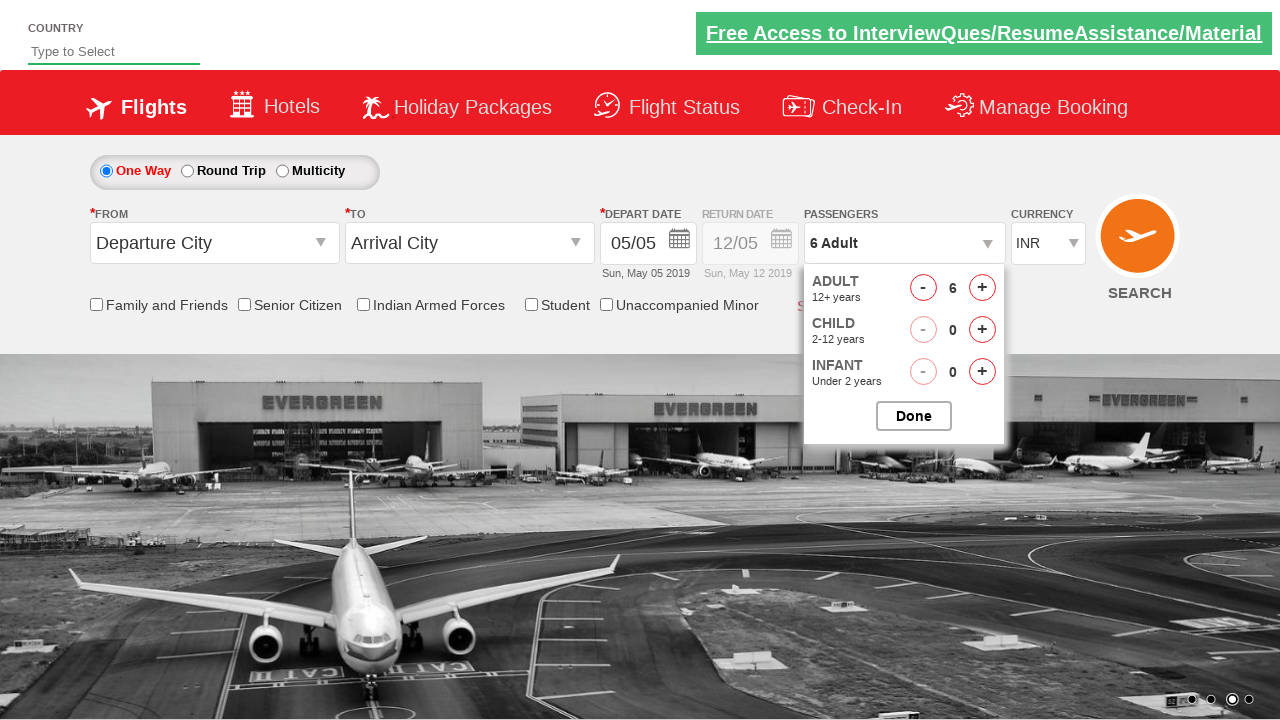

Closed passenger selection dropdown at (914, 416) on #btnclosepaxoption
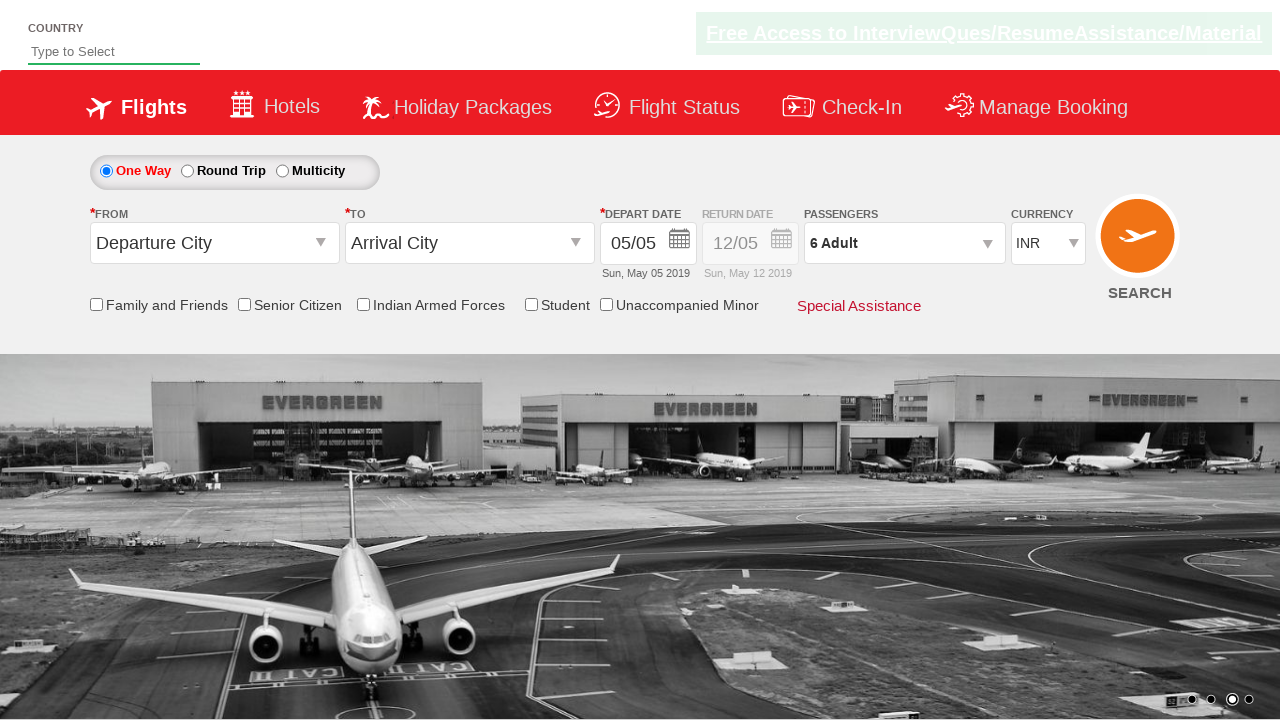

Retrieved updated passenger count text
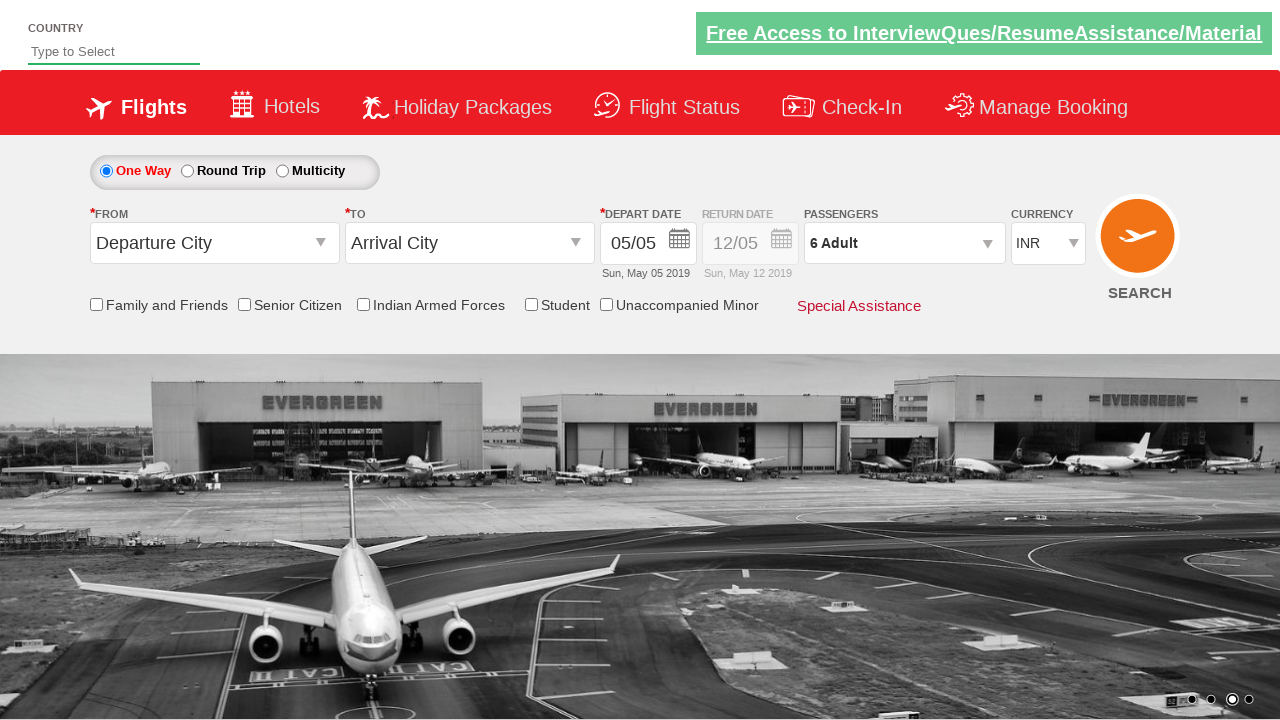

Clicked friends and family discount checkbox at (96, 304) on #ctl00_mainContent_chk_friendsandfamily
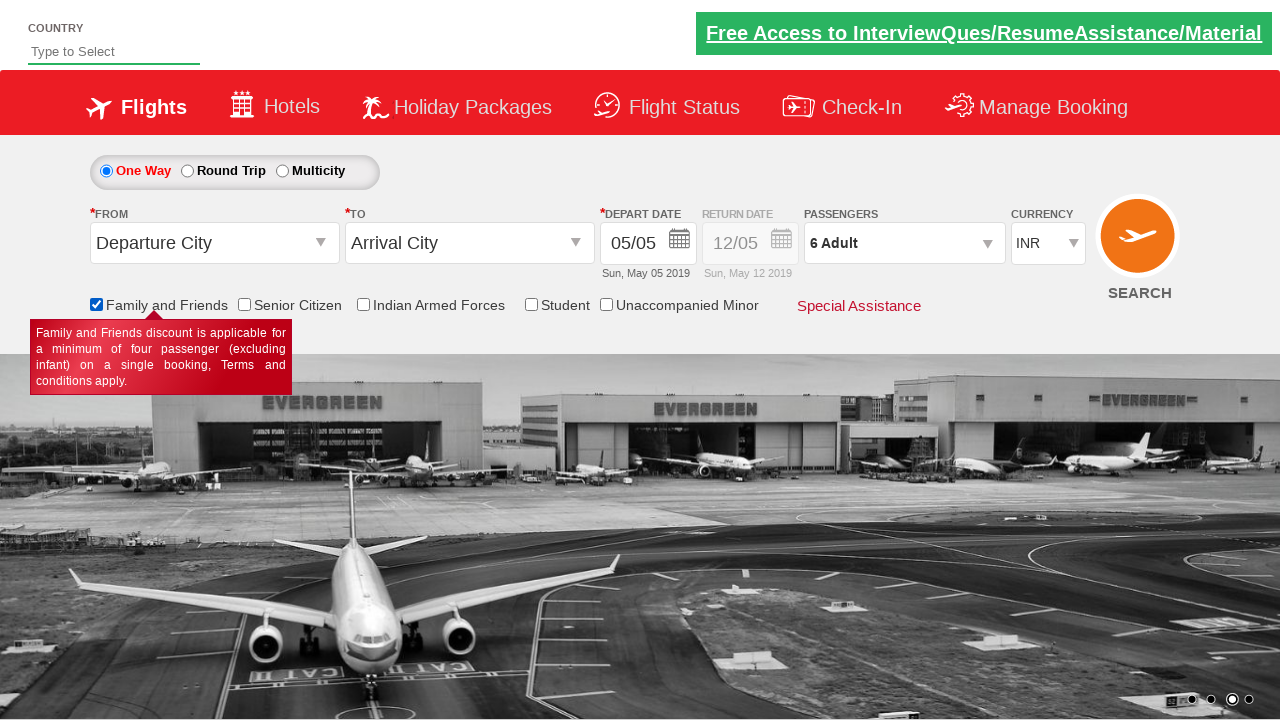

Clicked senior citizen discount checkbox at (244, 304) on input[id*='SeniorCitizenDiscount']
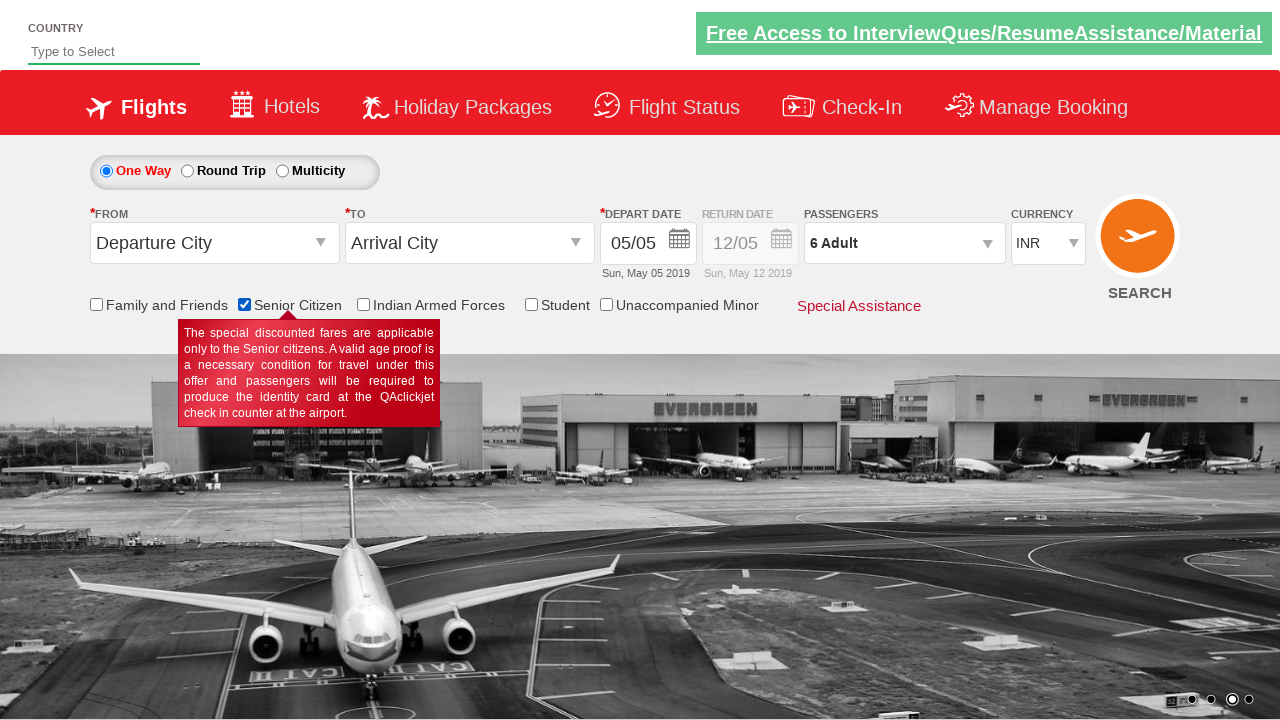

Verified senior citizen discount checkbox is selected
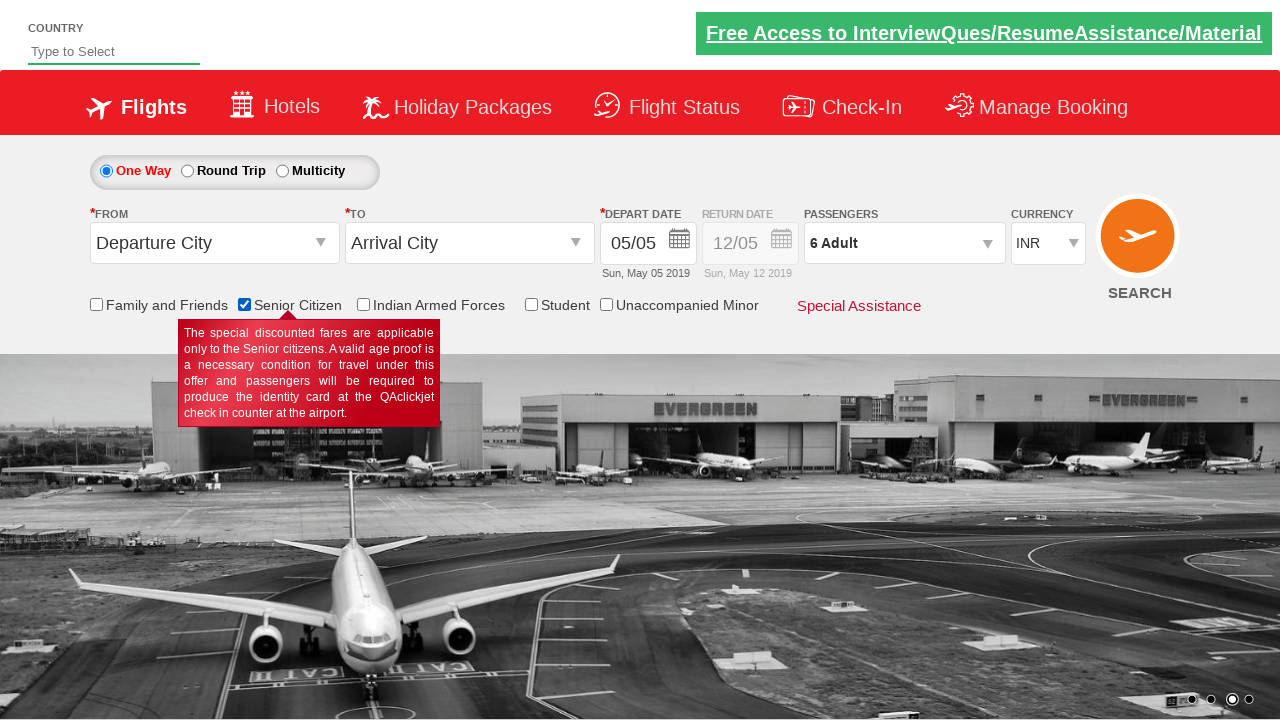

Counted total number of checkboxes on the page
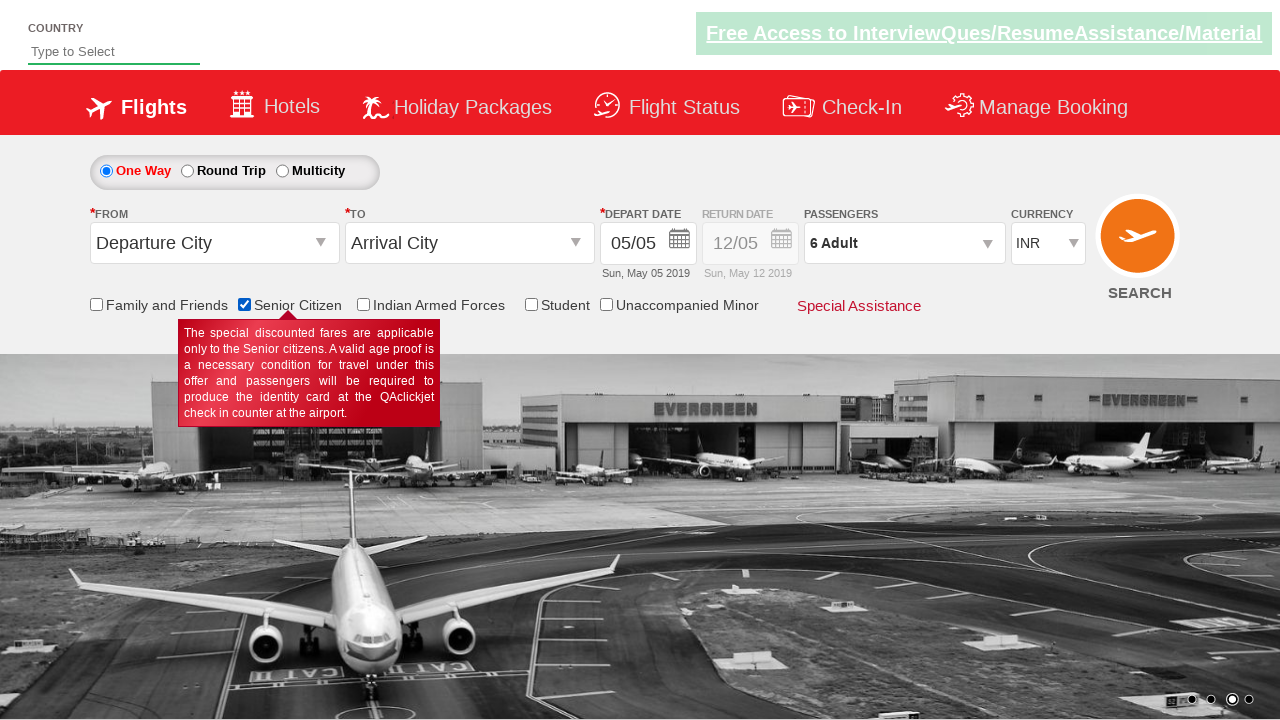

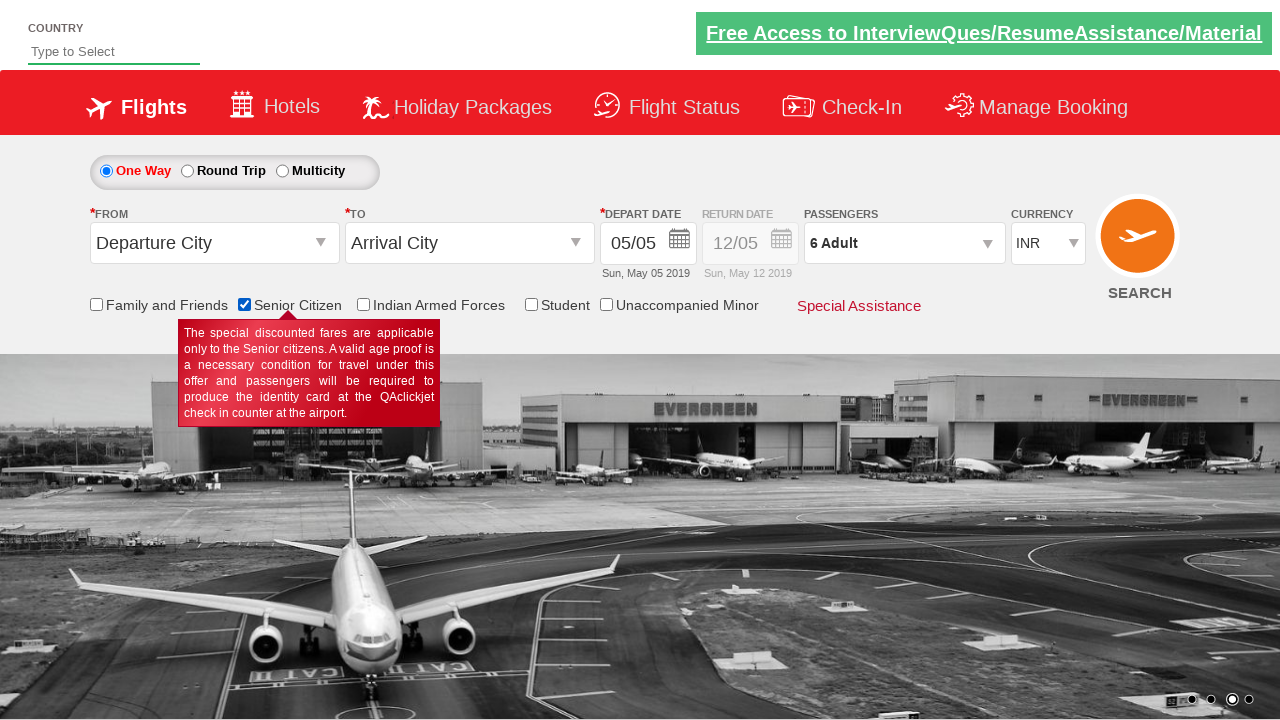